Tests dynamic properties page by waiting for a button to become enabled and then clicking it

Starting URL: https://demoqa.com/dynamic-properties

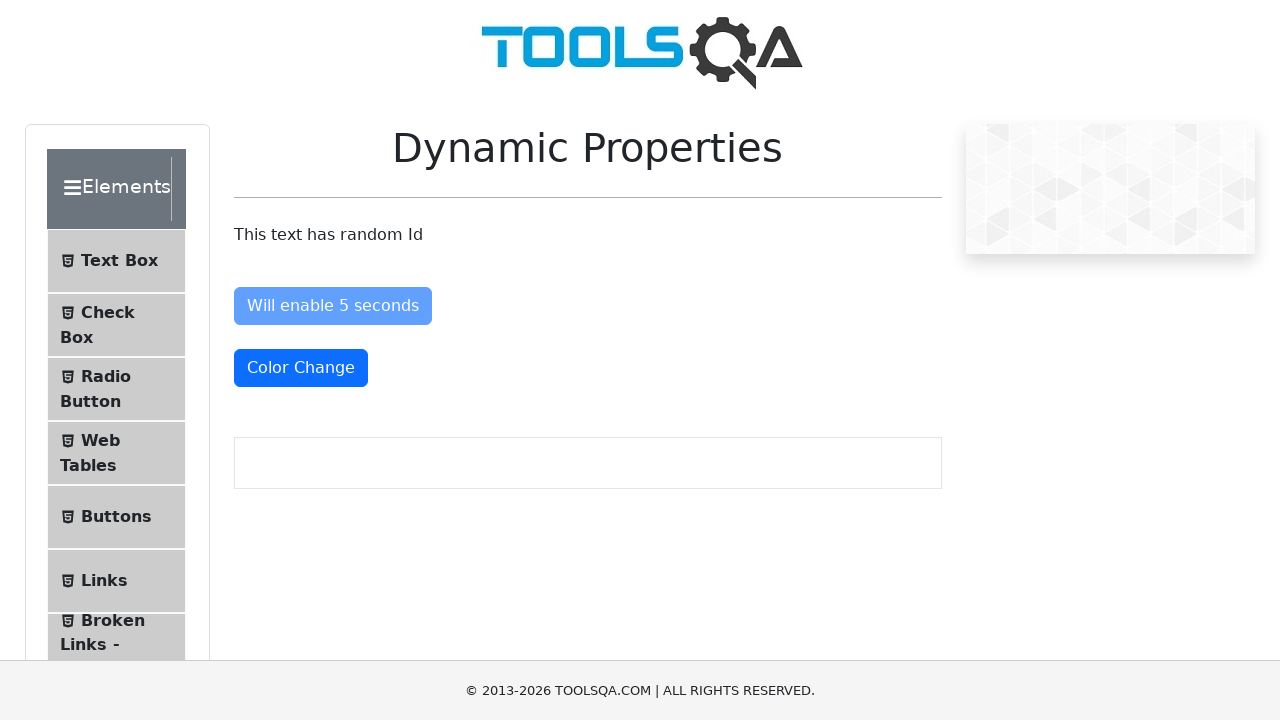

Waited for 'Enable After' button to become enabled (10 second timeout)
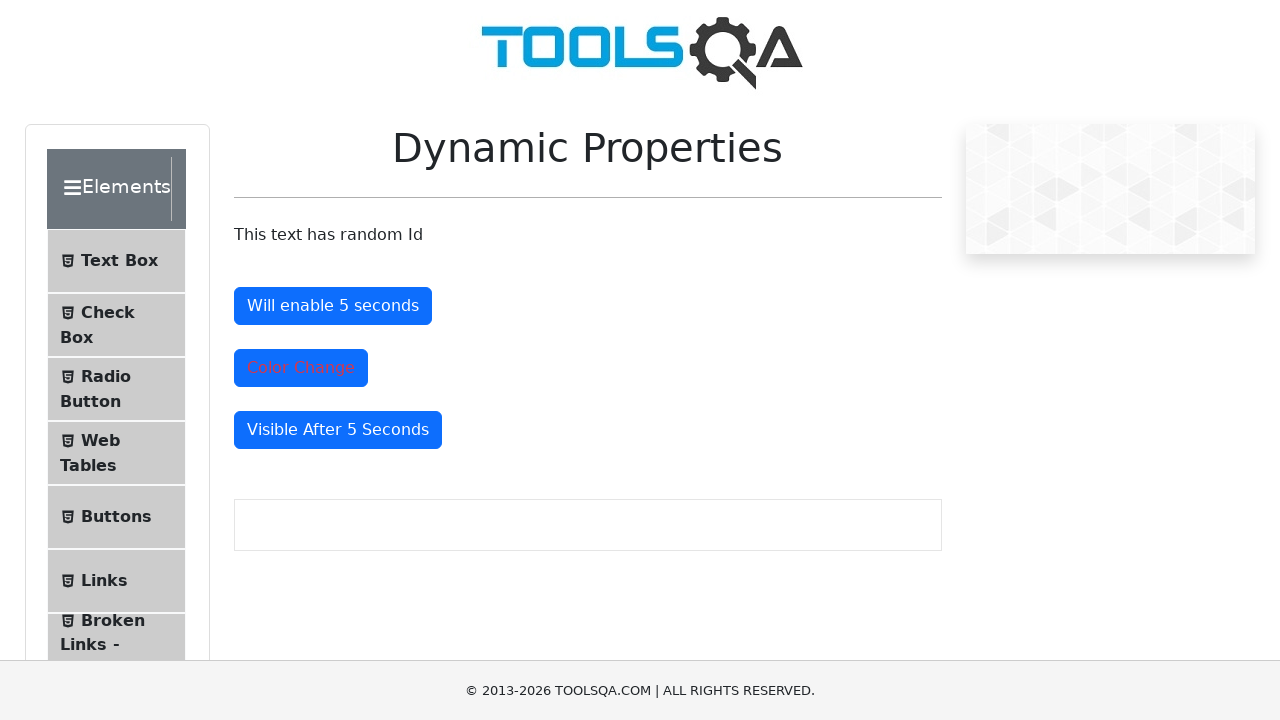

Clicked the 'Enable After' button at (333, 306) on #enableAfter
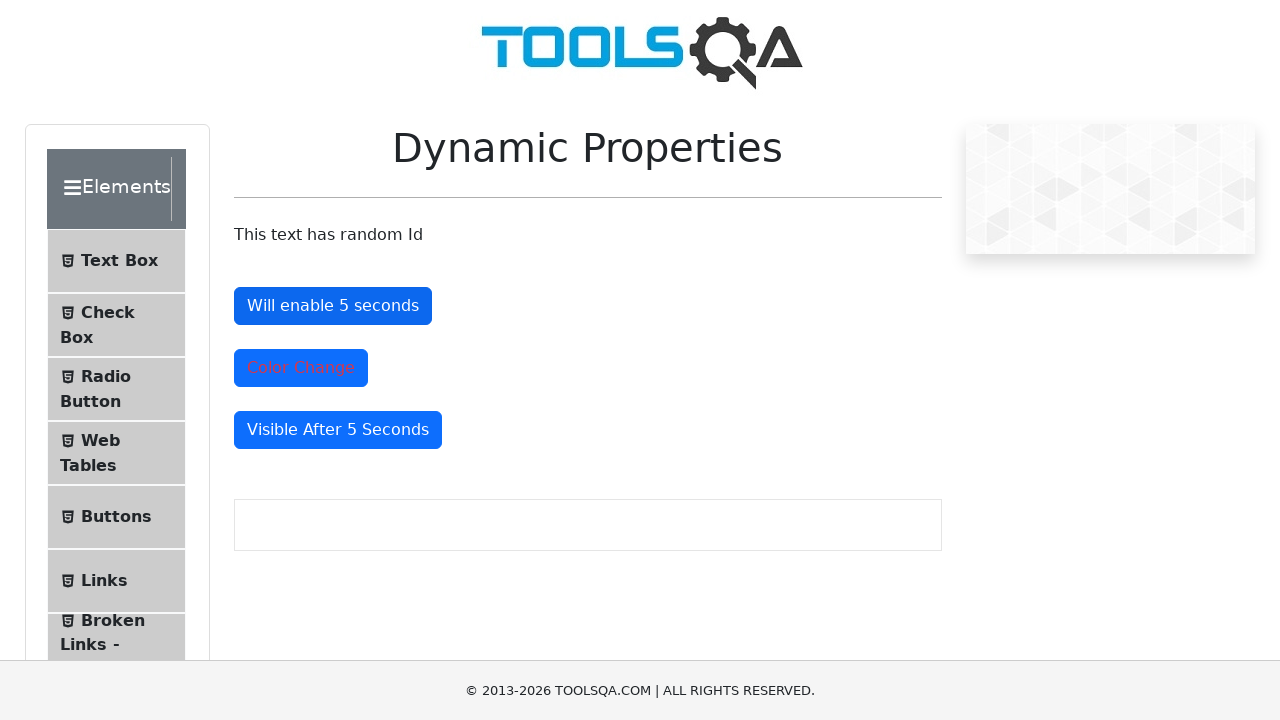

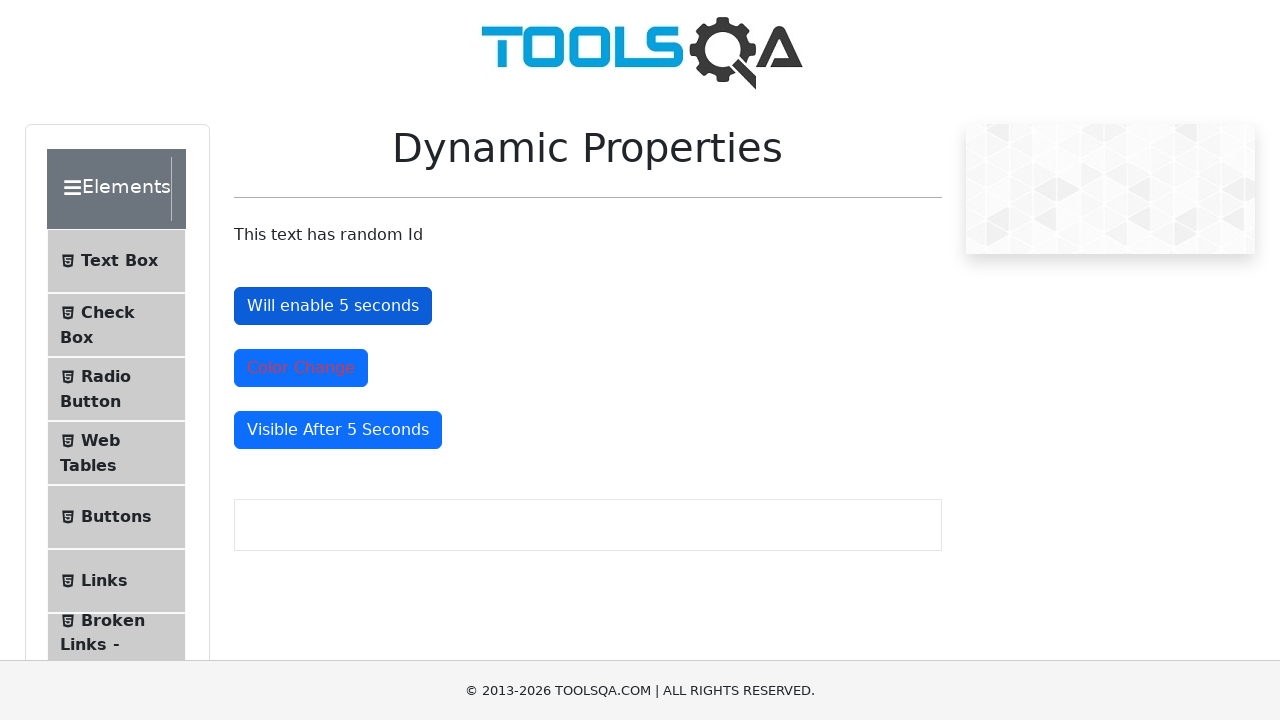